Tests the Add button on the Web Tables page by clicking it

Starting URL: https://demoqa.com

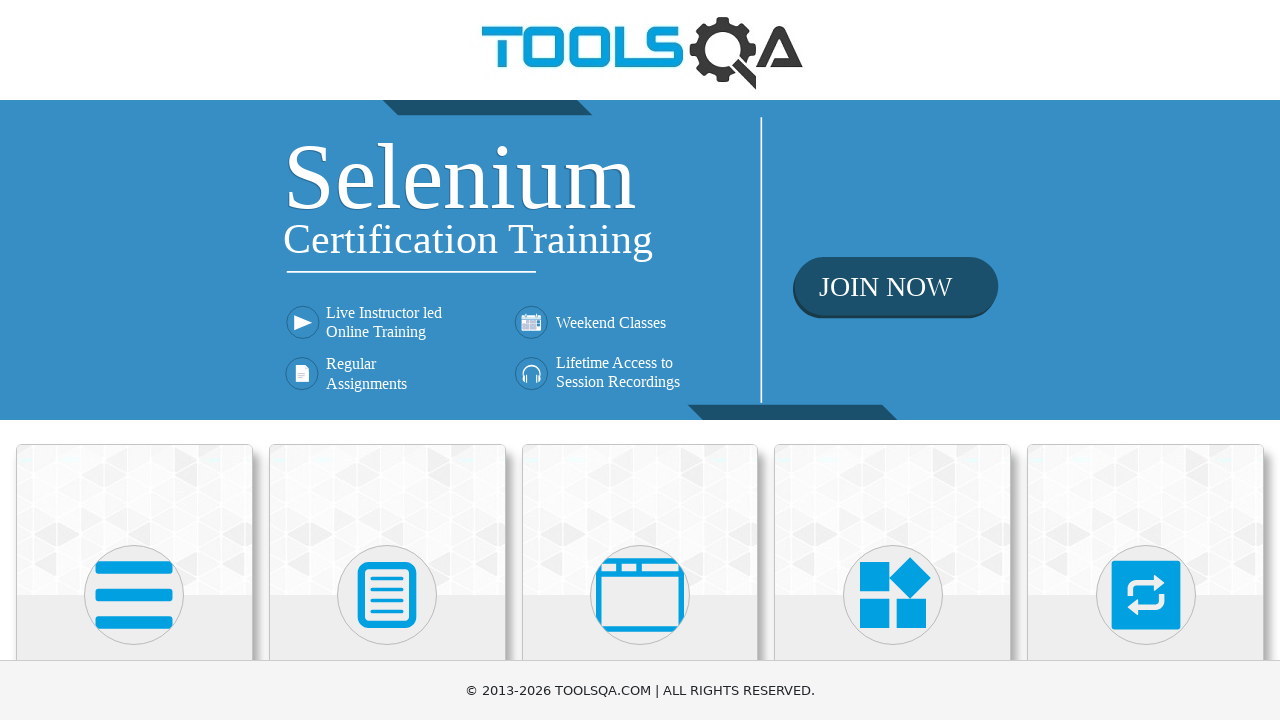

Clicked on Elements section at (134, 360) on internal:text="Elements"i
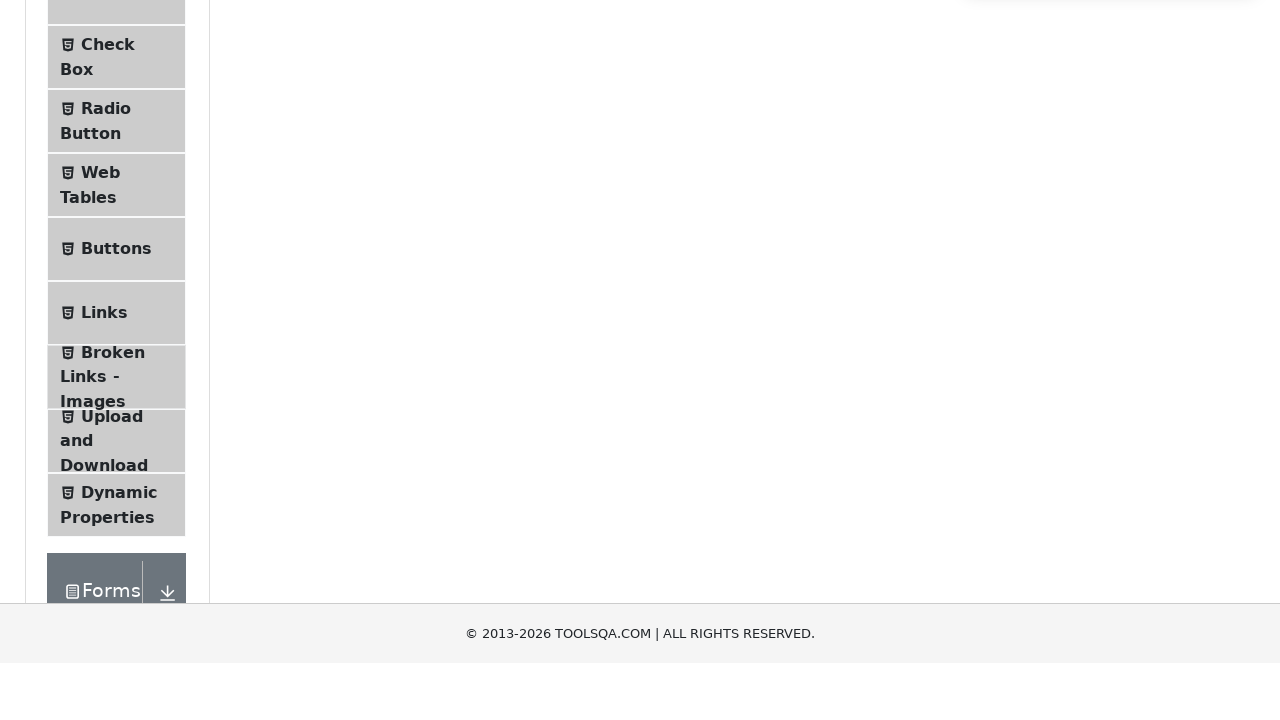

Clicked on Web Tables page at (100, 440) on internal:text="Web Tables"i
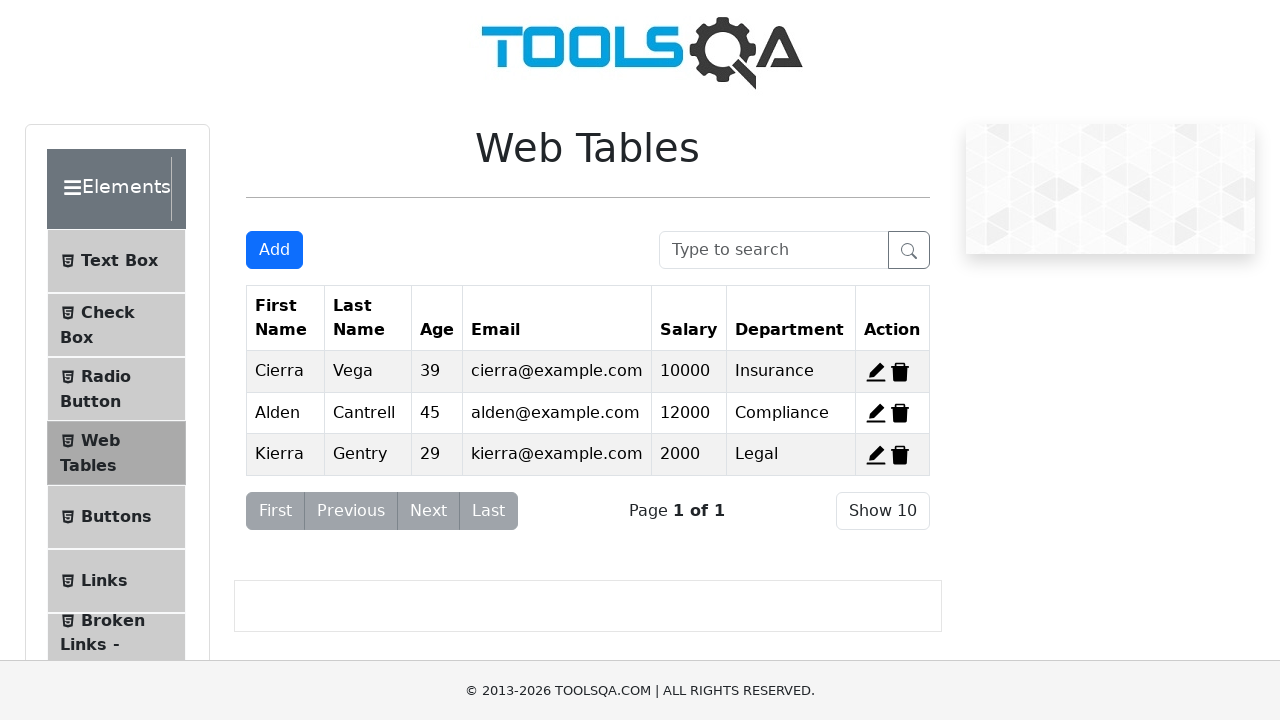

Clicked the Add button on Web Tables page at (274, 250) on internal:role=button[name="Add"i]
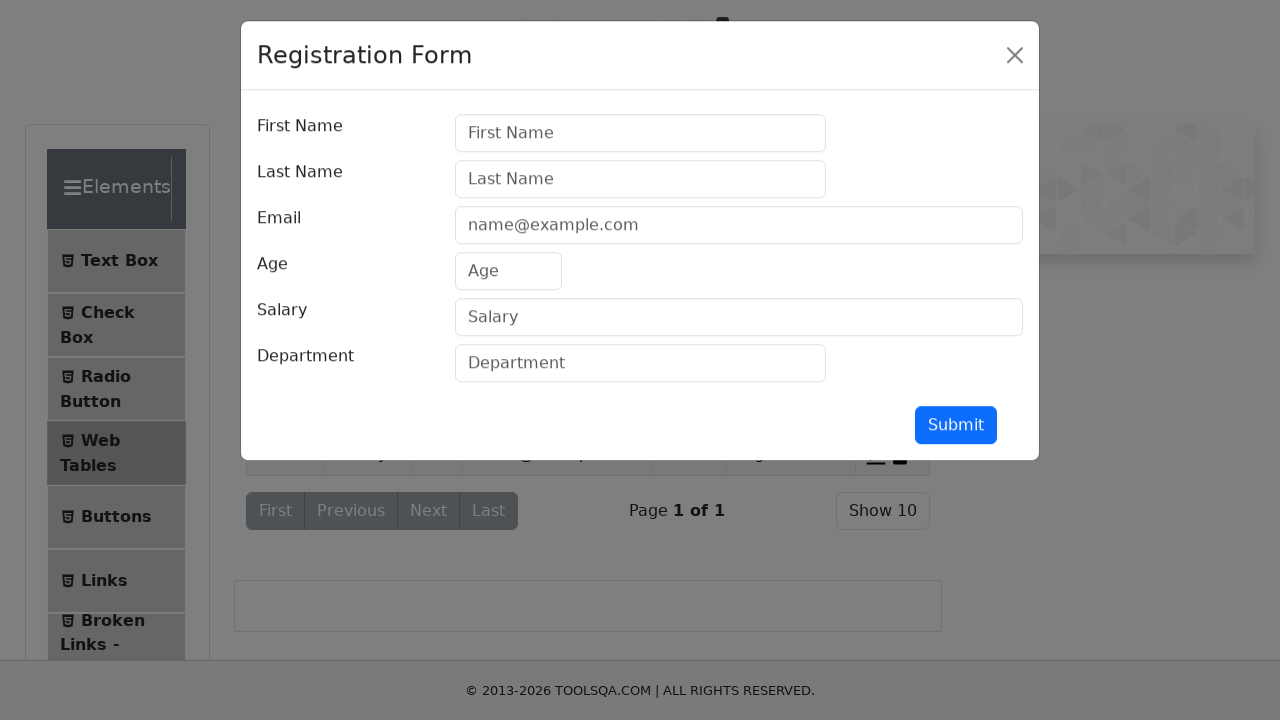

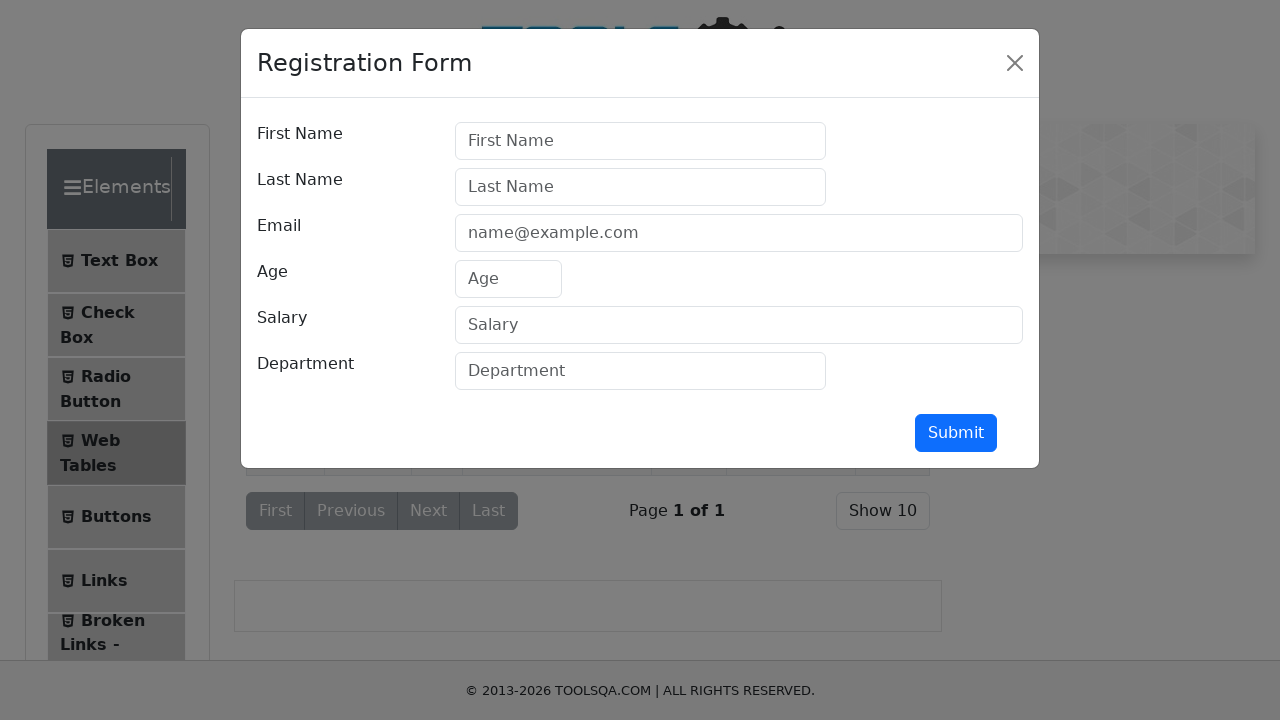